Tests the IUCN Global Invasive Species Database by clicking the search button and waiting for the species list results to load.

Starting URL: http://www.iucngisd.org/gisd/

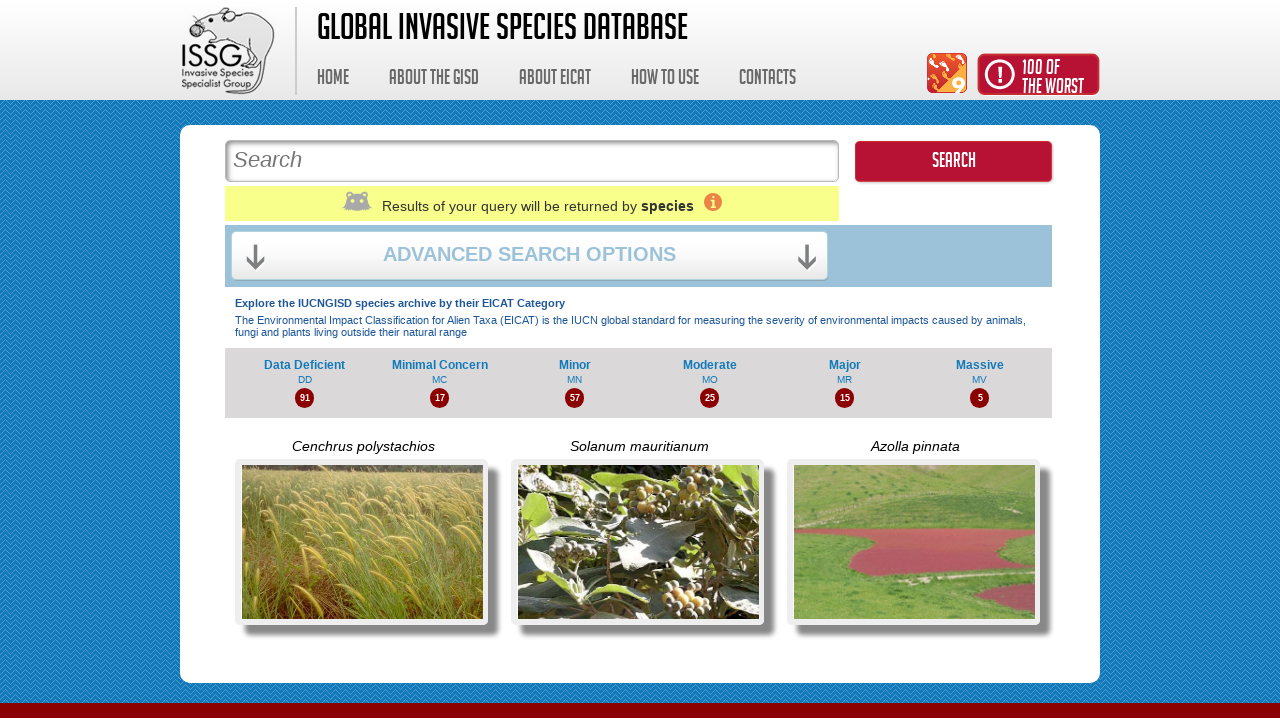

Waited for search/go button to be present
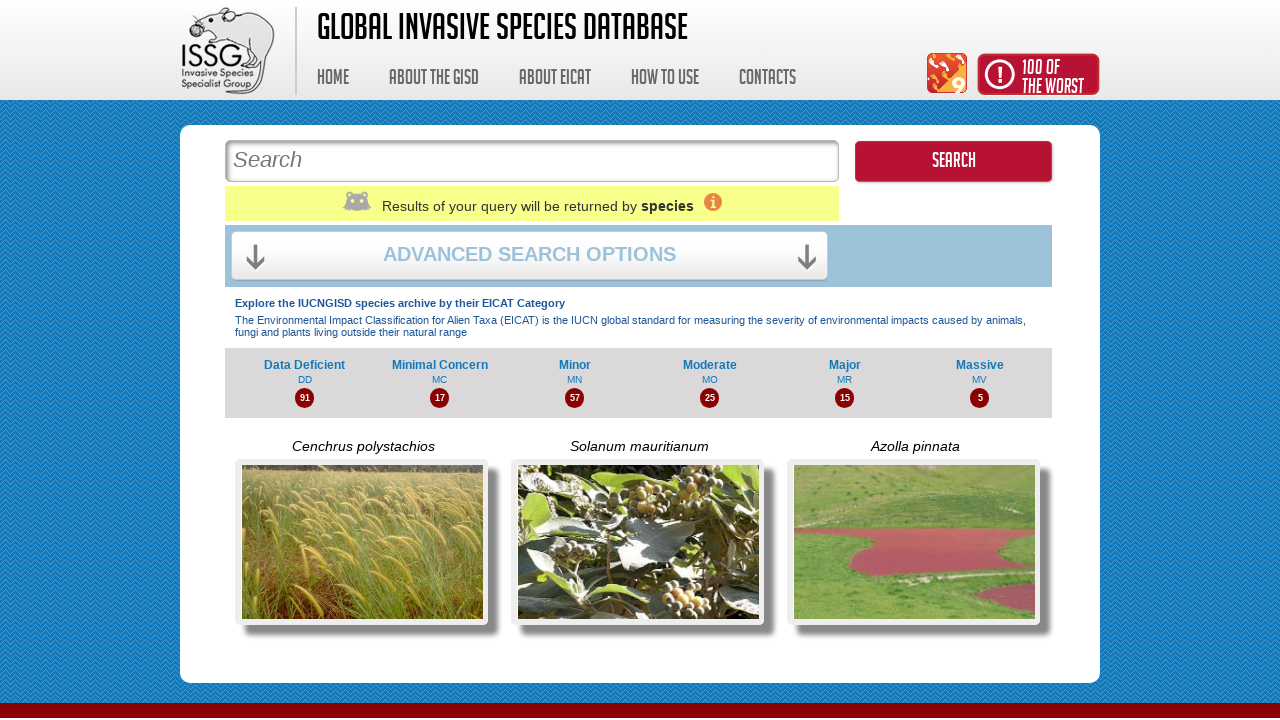

Clicked the search/go button to trigger search at (954, 163) on #go
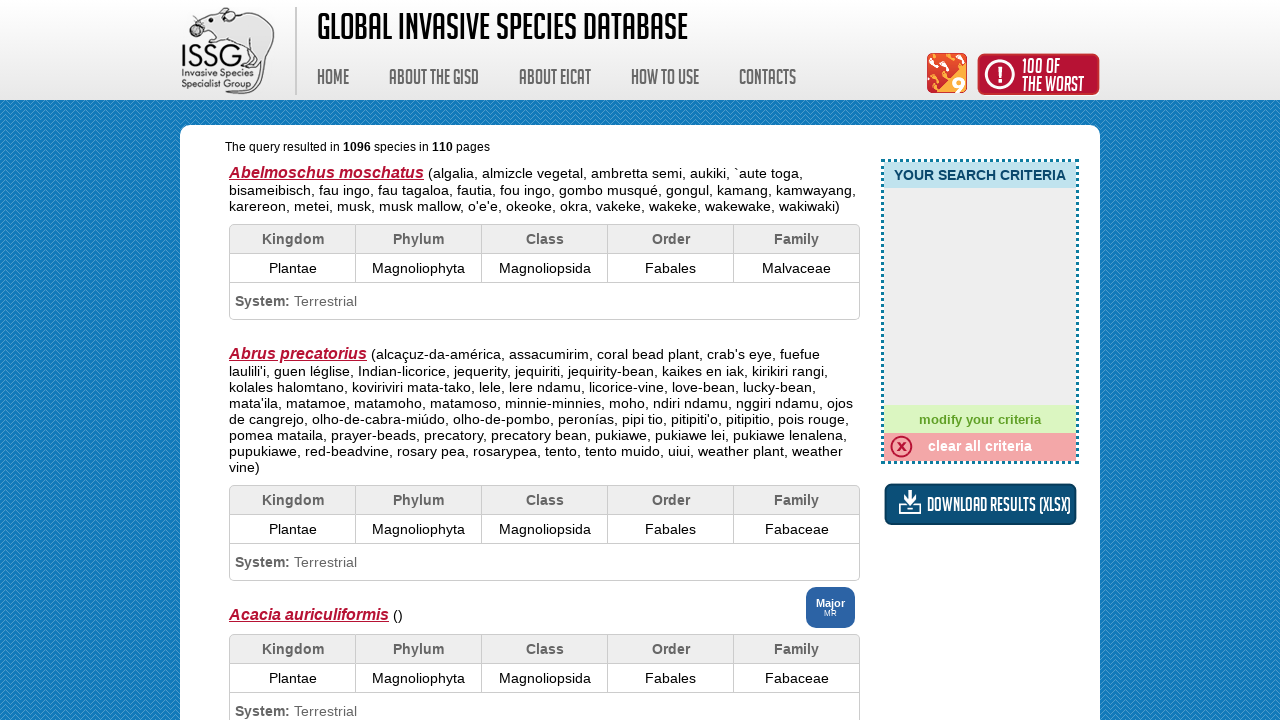

Species list results loaded
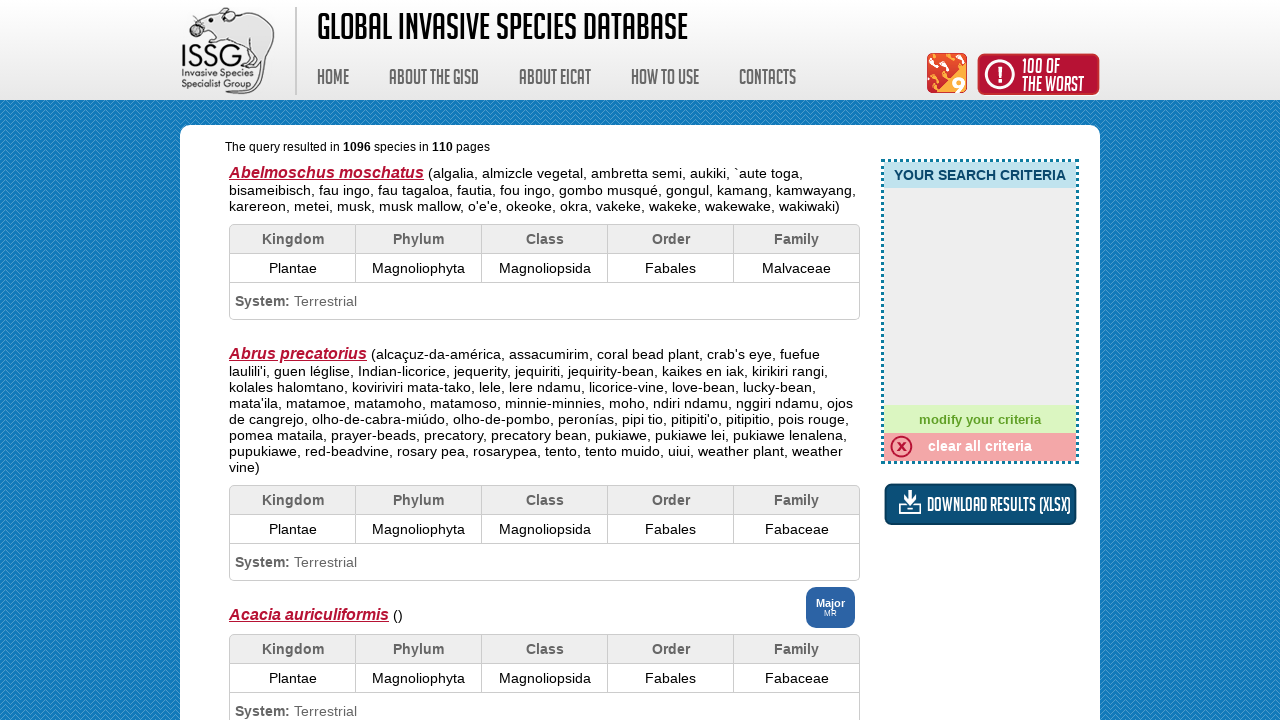

Verified species list items are present
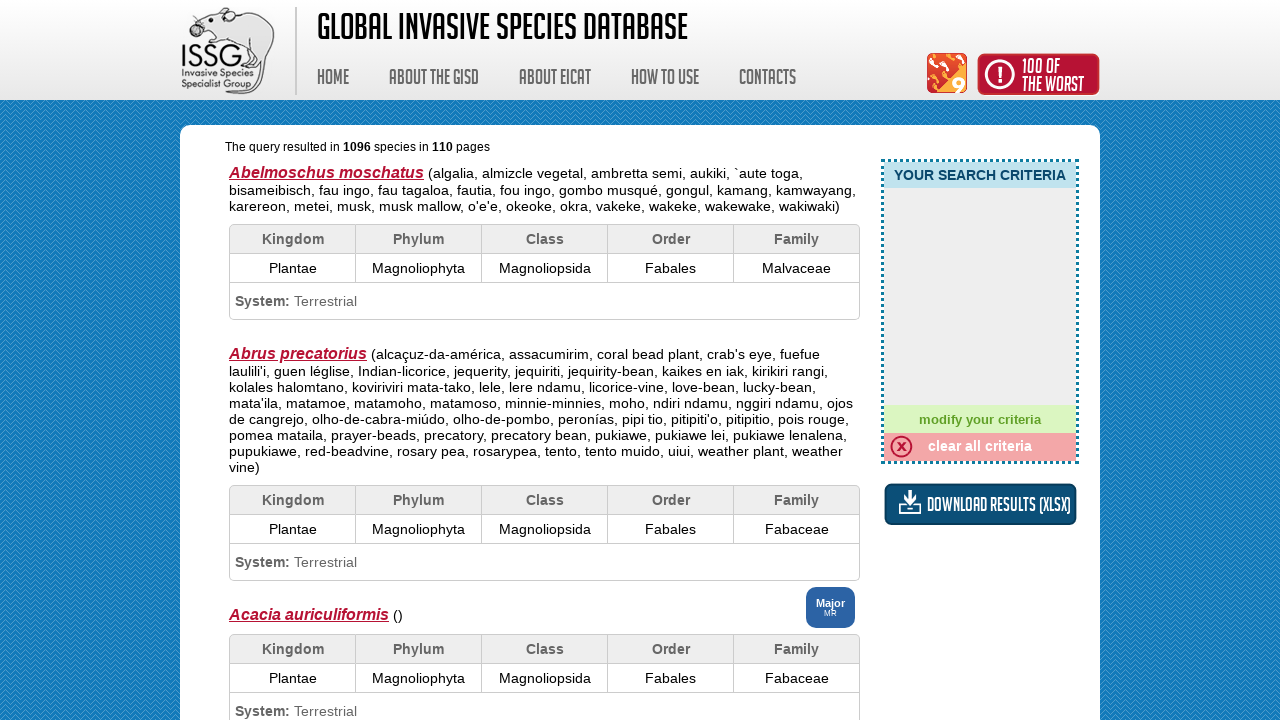

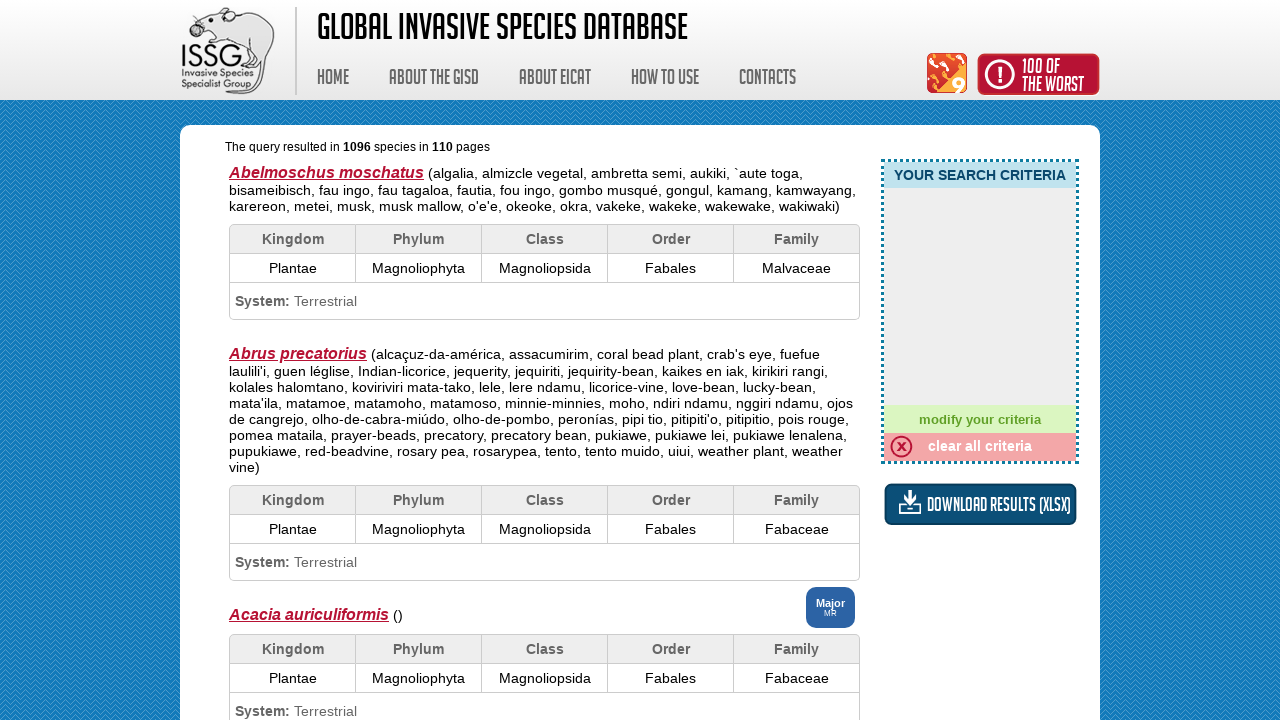